Navigates to W3Schools HTML tables tutorial page, scrolls down to view the example table, and verifies that the customers table with specific data is visible.

Starting URL: https://www.w3schools.com/html/html_tables.asp

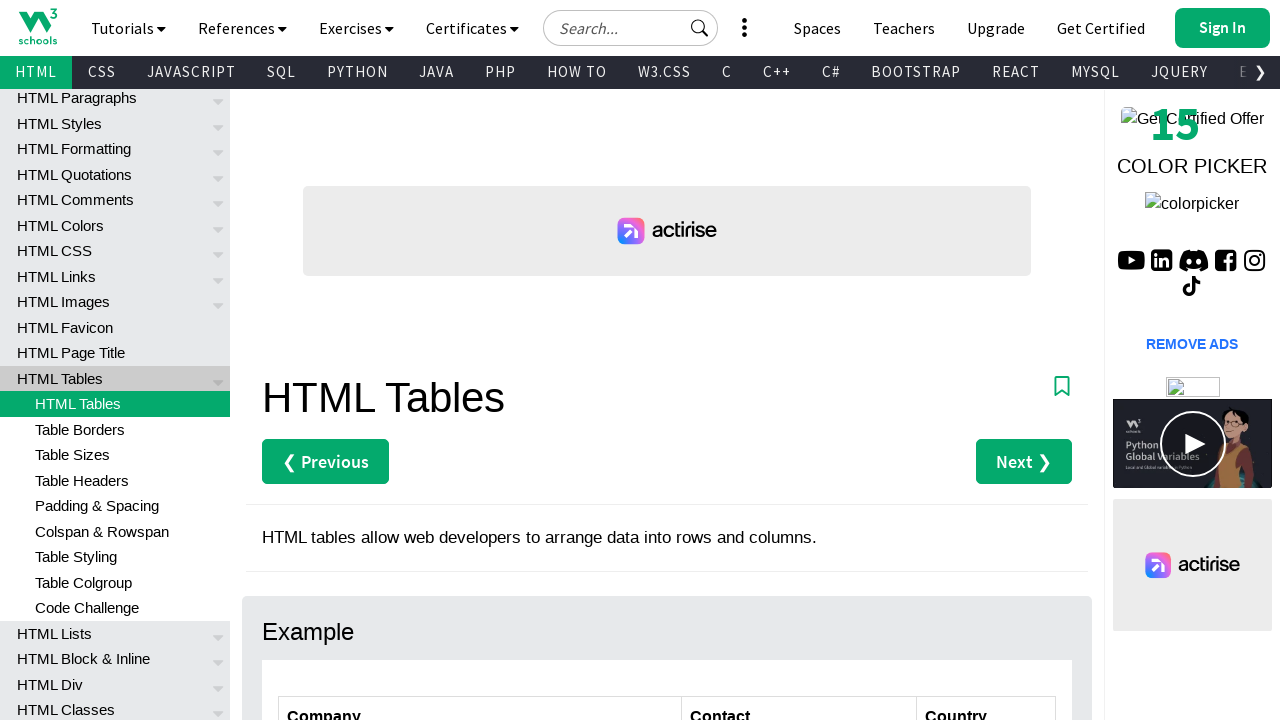

Scrolled down 300 pixels to view the table
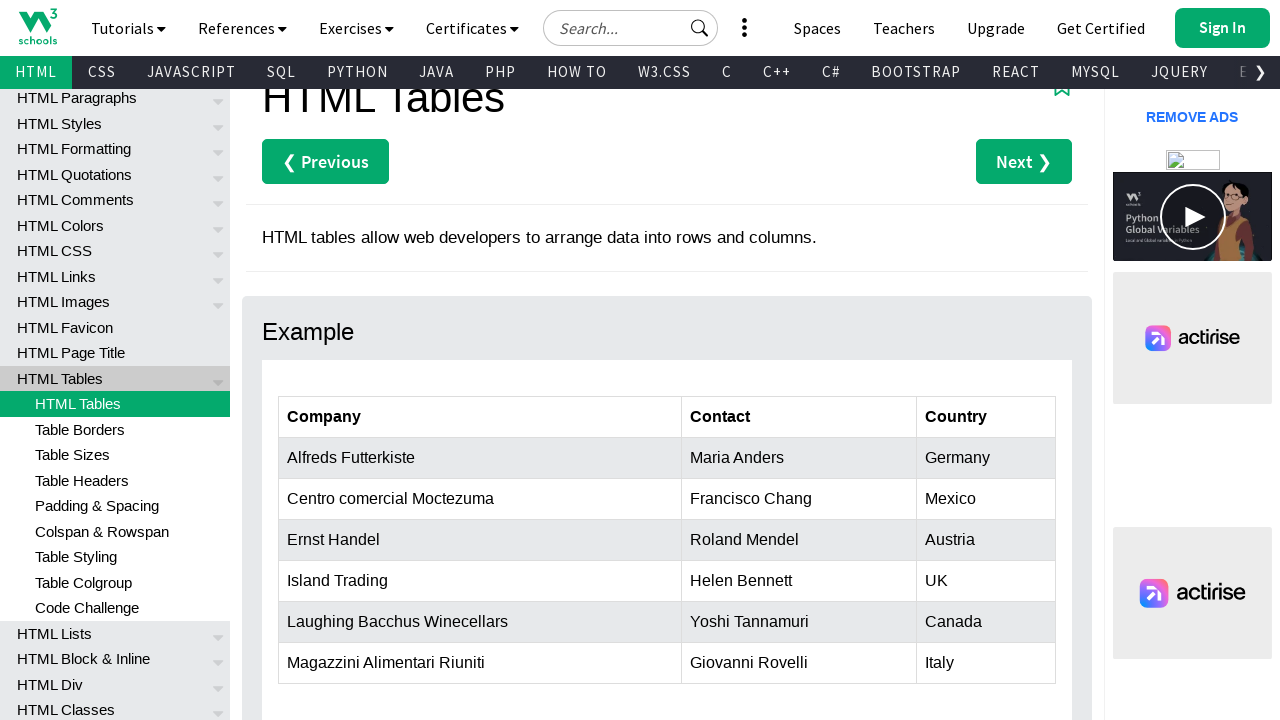

Customers table with id 'customers' became visible
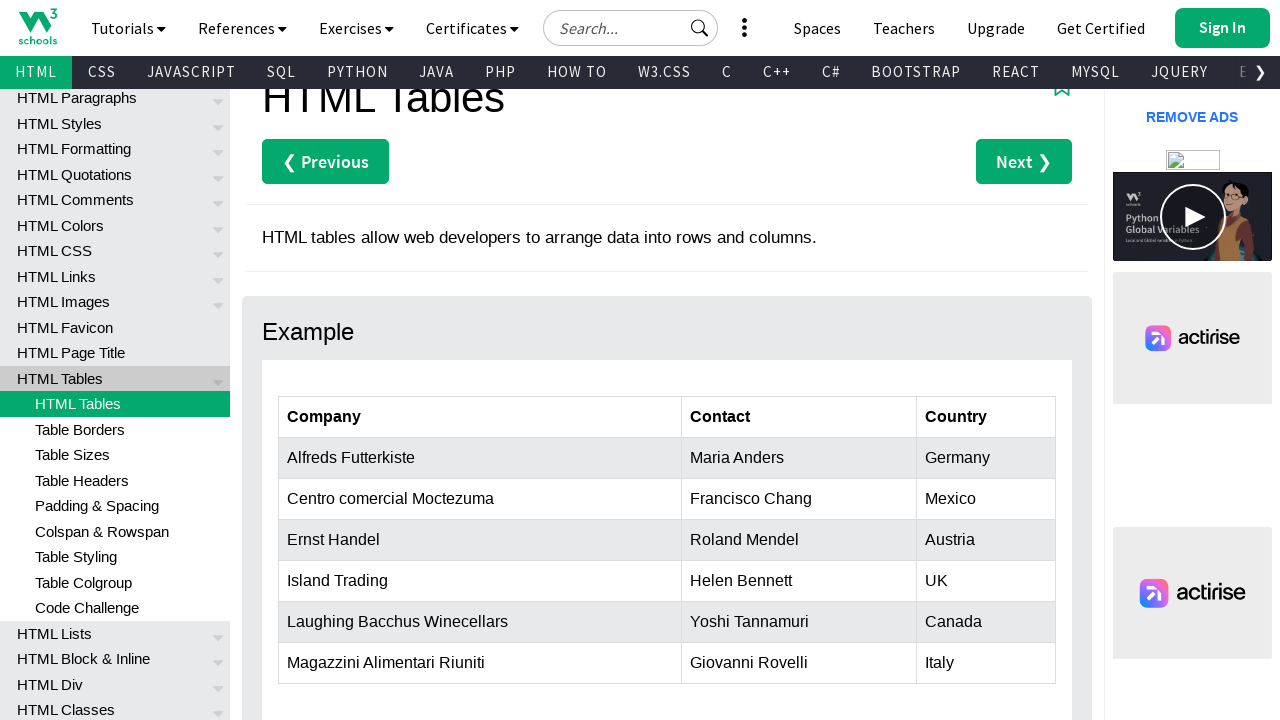

Found table cell containing 'Helen Bennett' in customers table
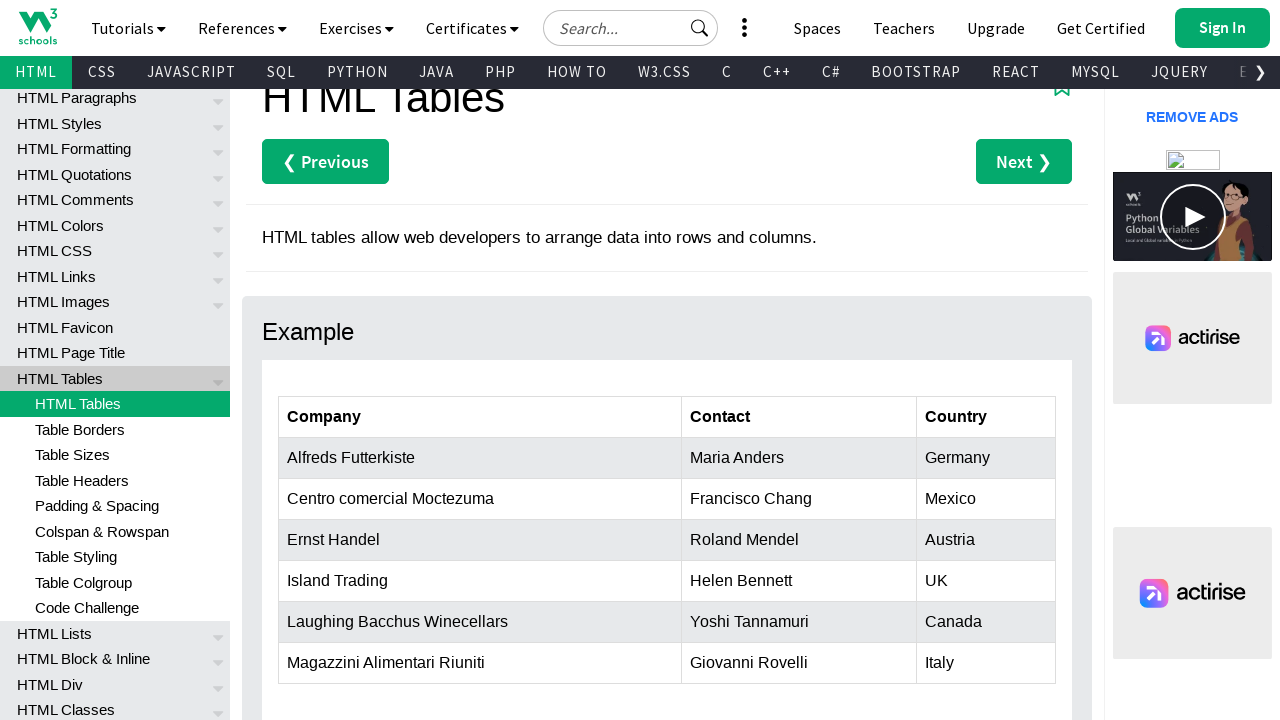

Clicked on the cell containing 'Helen Bennett' to verify interactivity at (799, 581) on table#customers tbody tr td:has-text('Helen Bennett')
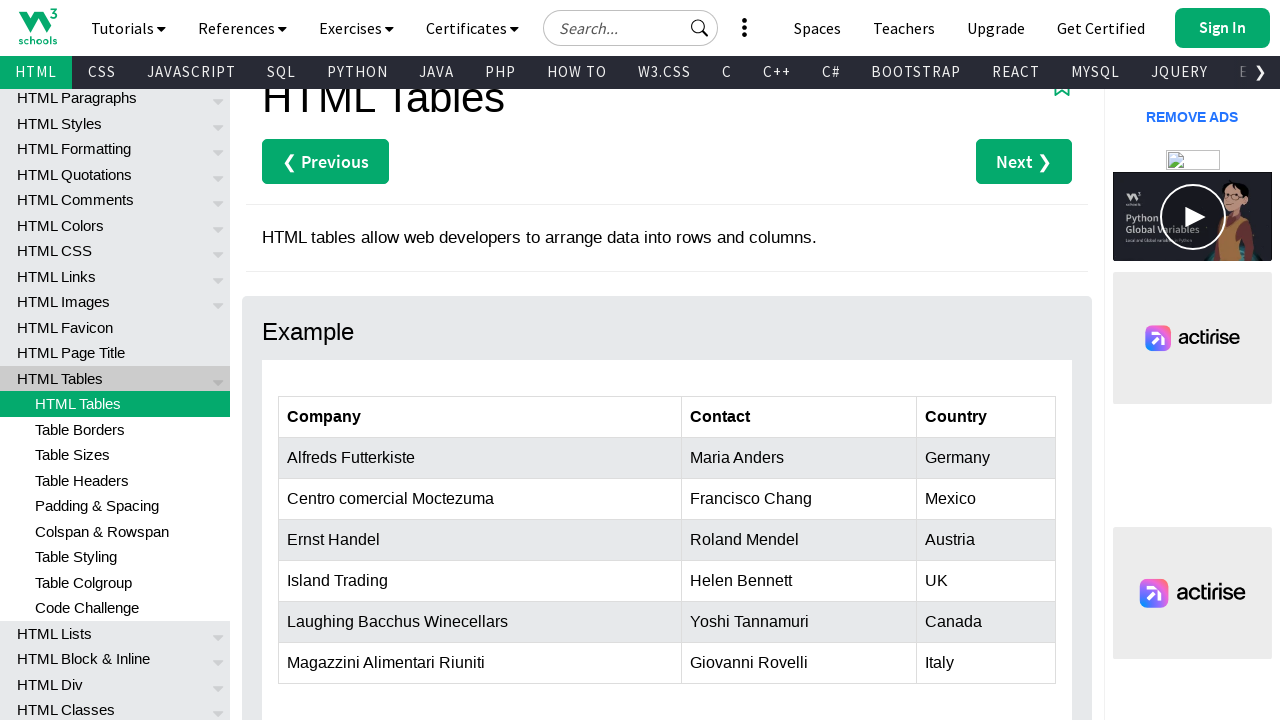

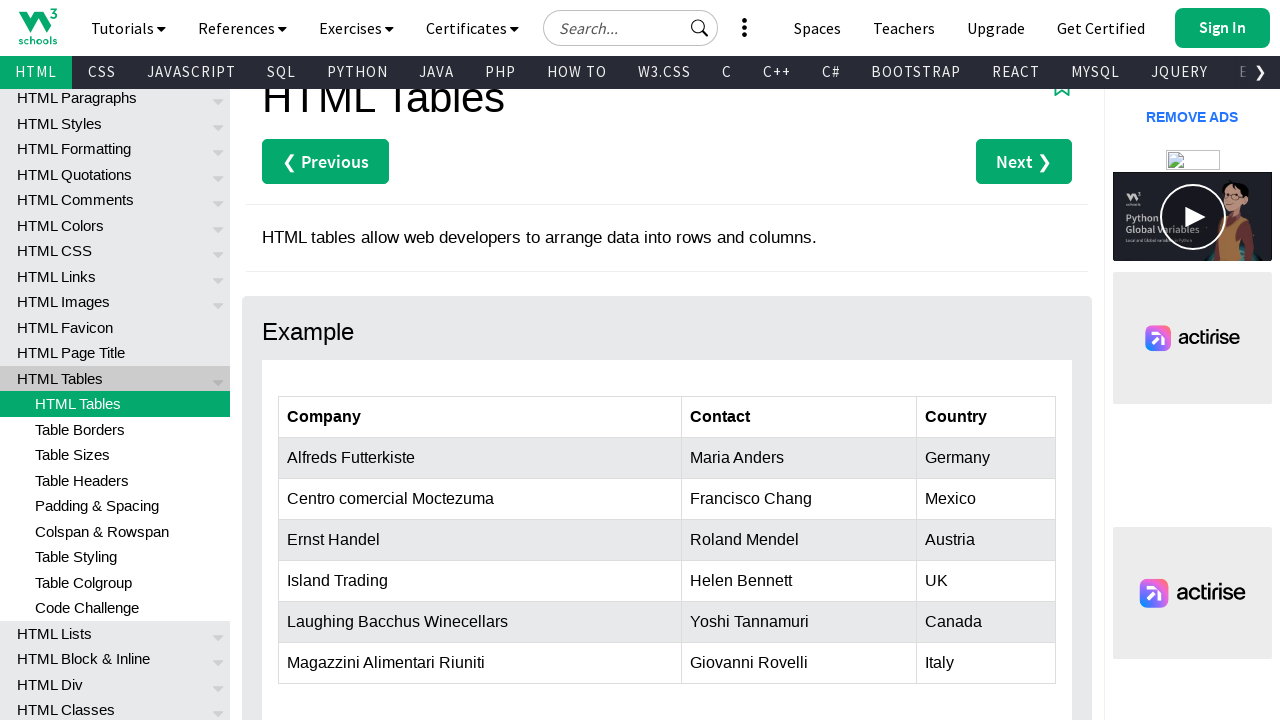